Navigates to a product page on Academy.com and interacts with color swatch buttons to verify product information (name, price, color) is displayed and color selection works.

Starting URL: https://www.academy.com/p/nike-womens-court-legacy-next-nature-shoes

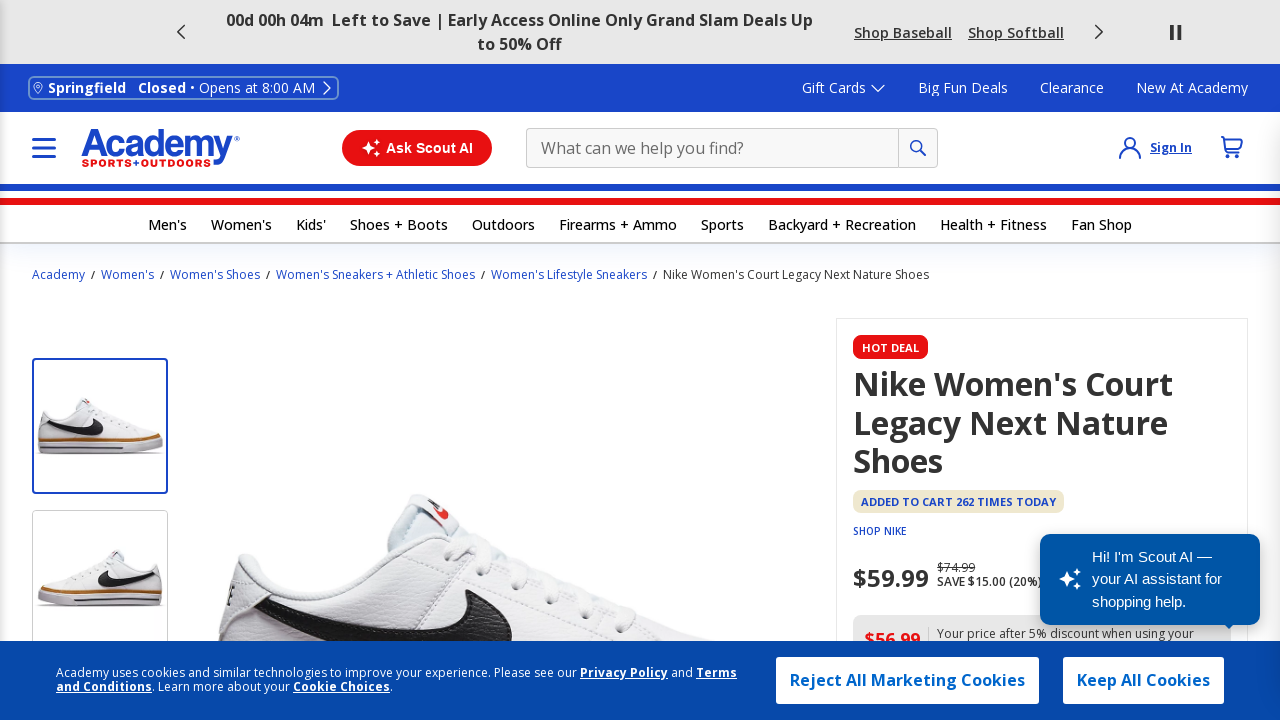

Waited for product name heading to load
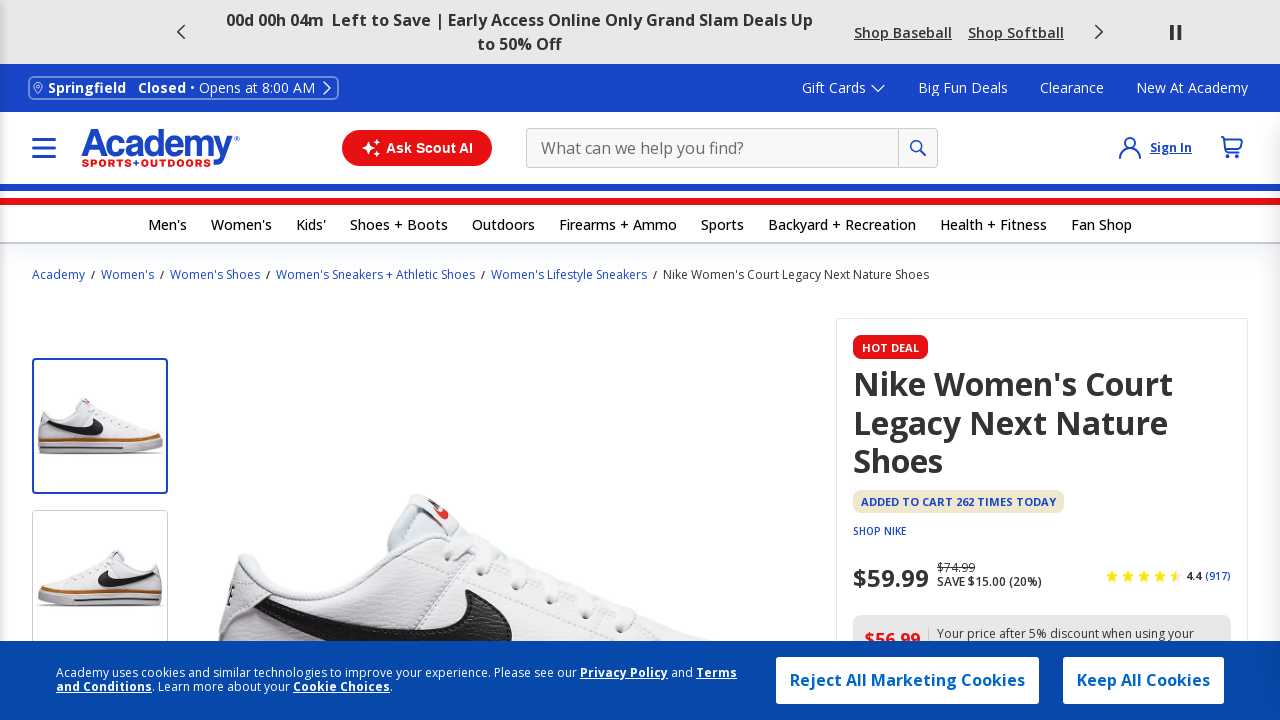

Waited for price element to load
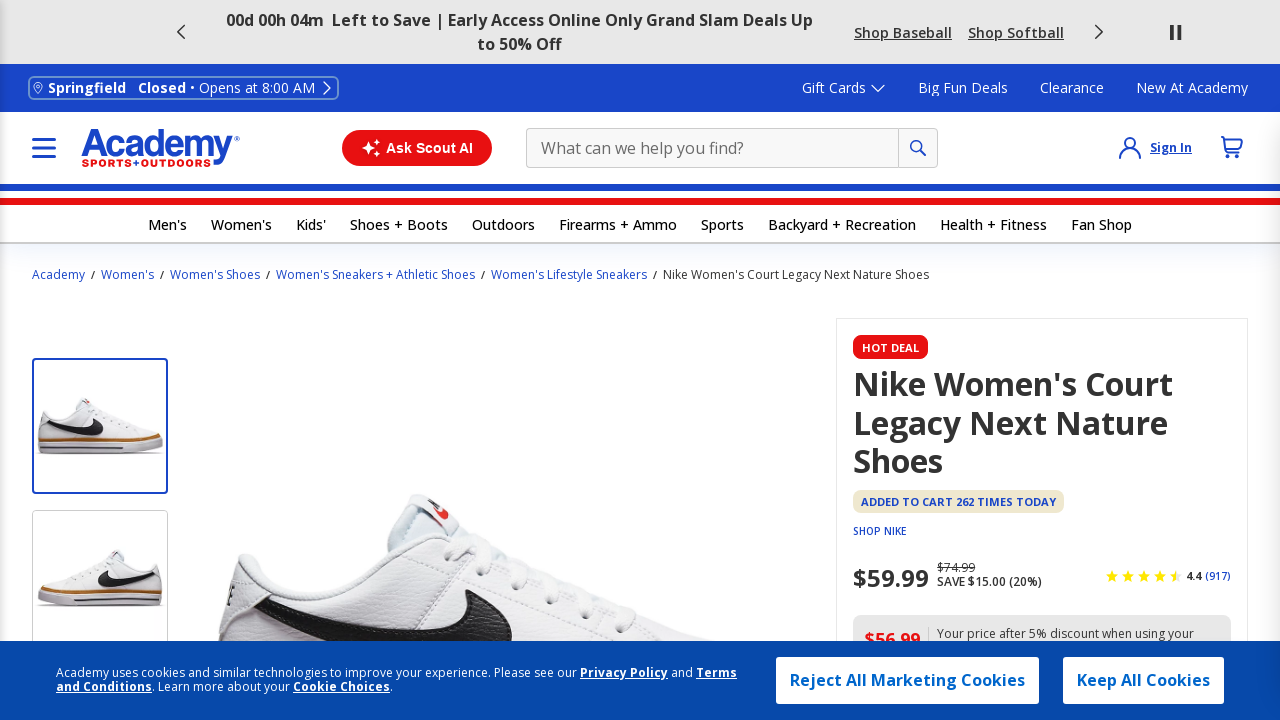

Waited for color name display element to load
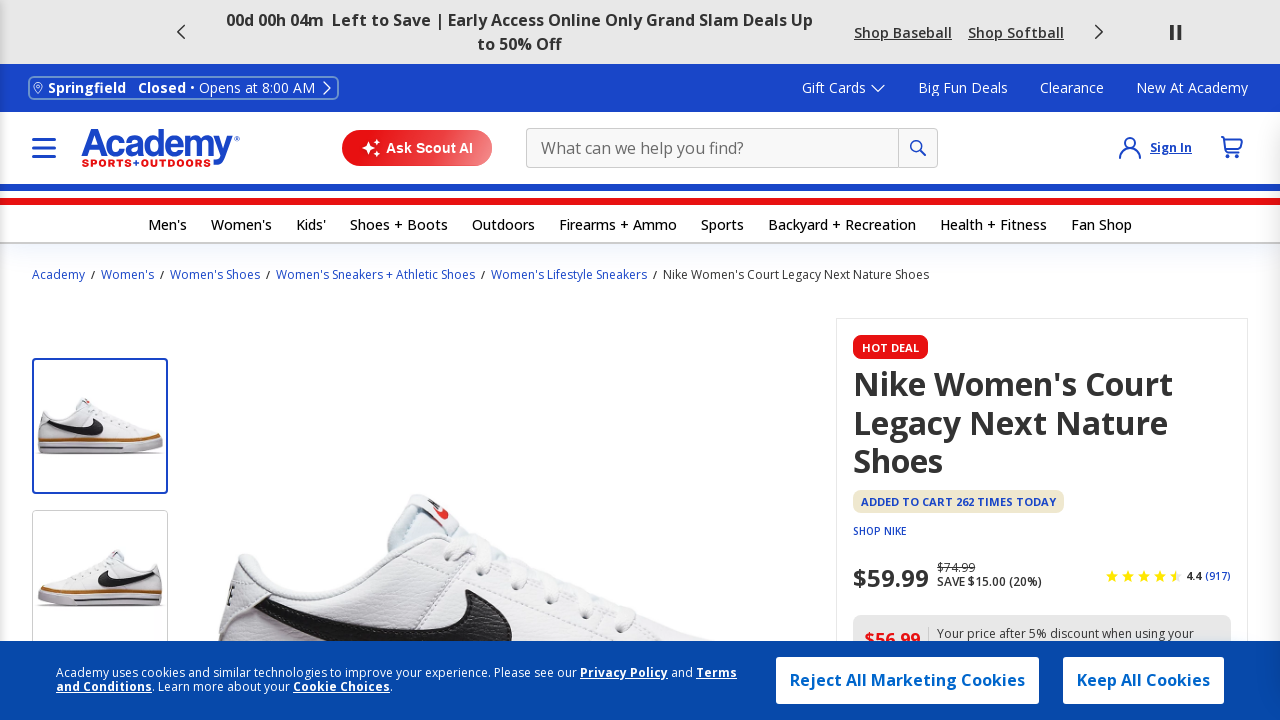

Located 0 color swatch buttons
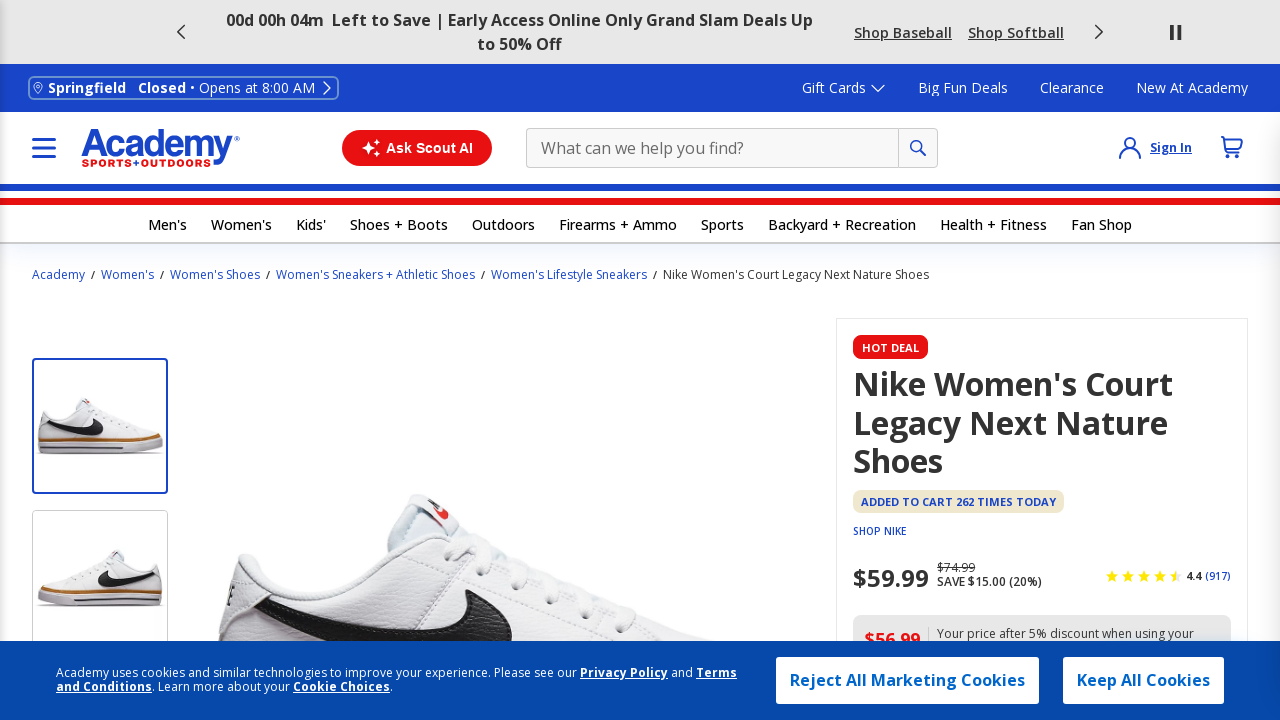

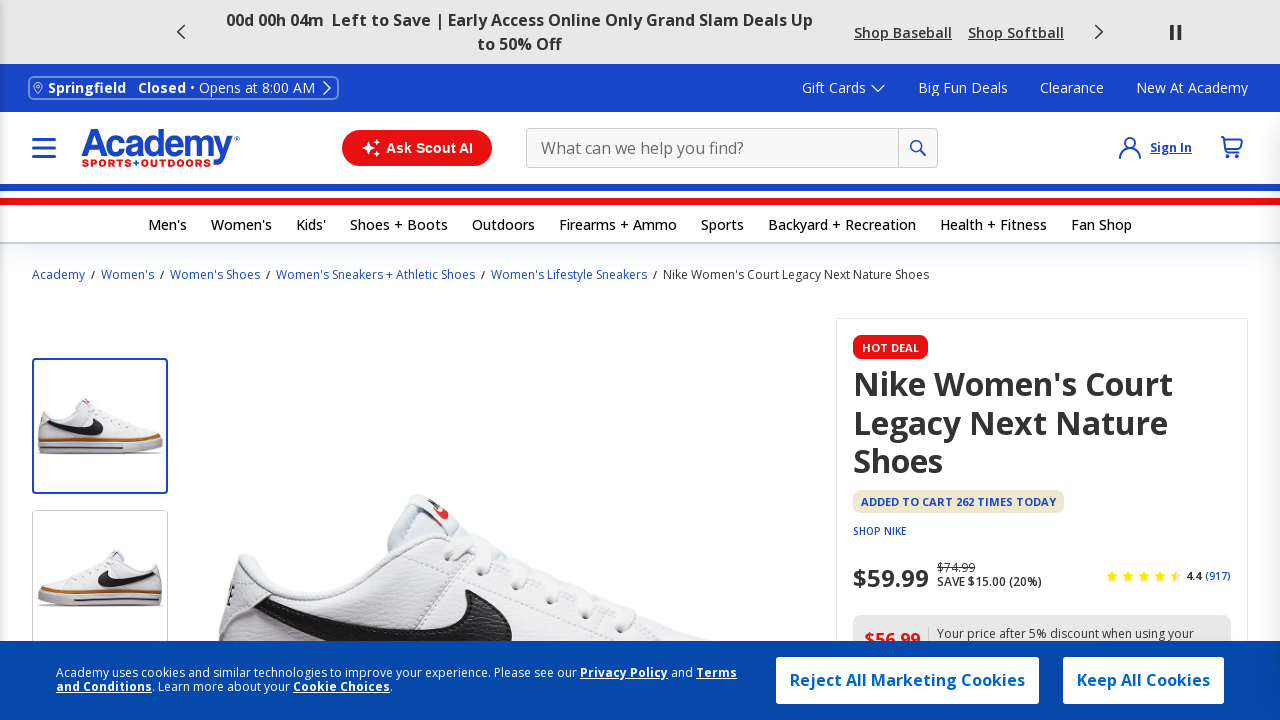